Tests the GitHub wiki search functionality by navigating to the Selenide repository, filtering wiki pages for "SoftAssertions", clicking on the result, and verifying the page content mentions JUnit5.

Starting URL: https://github.com/selenide/selenide

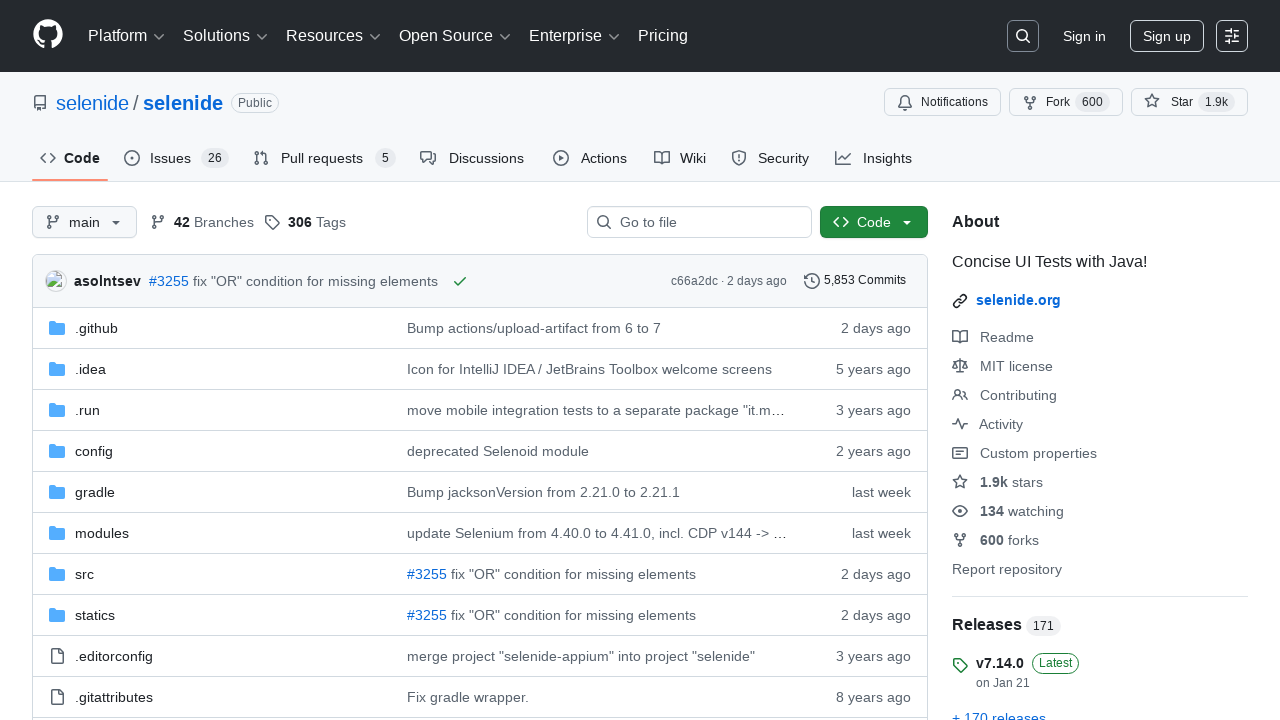

Clicked on the Wiki tab at (680, 158) on #wiki-tab
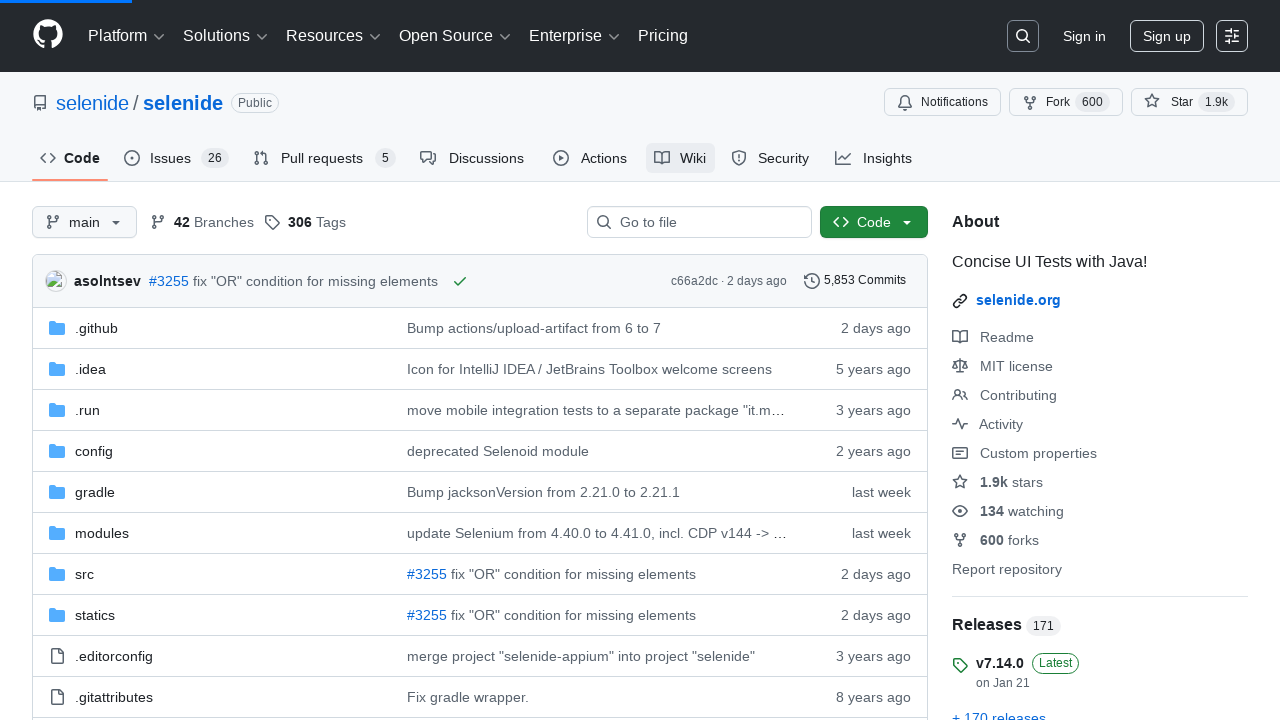

Filled wiki pages filter with 'SoftAssertions' on #wiki-pages-filter
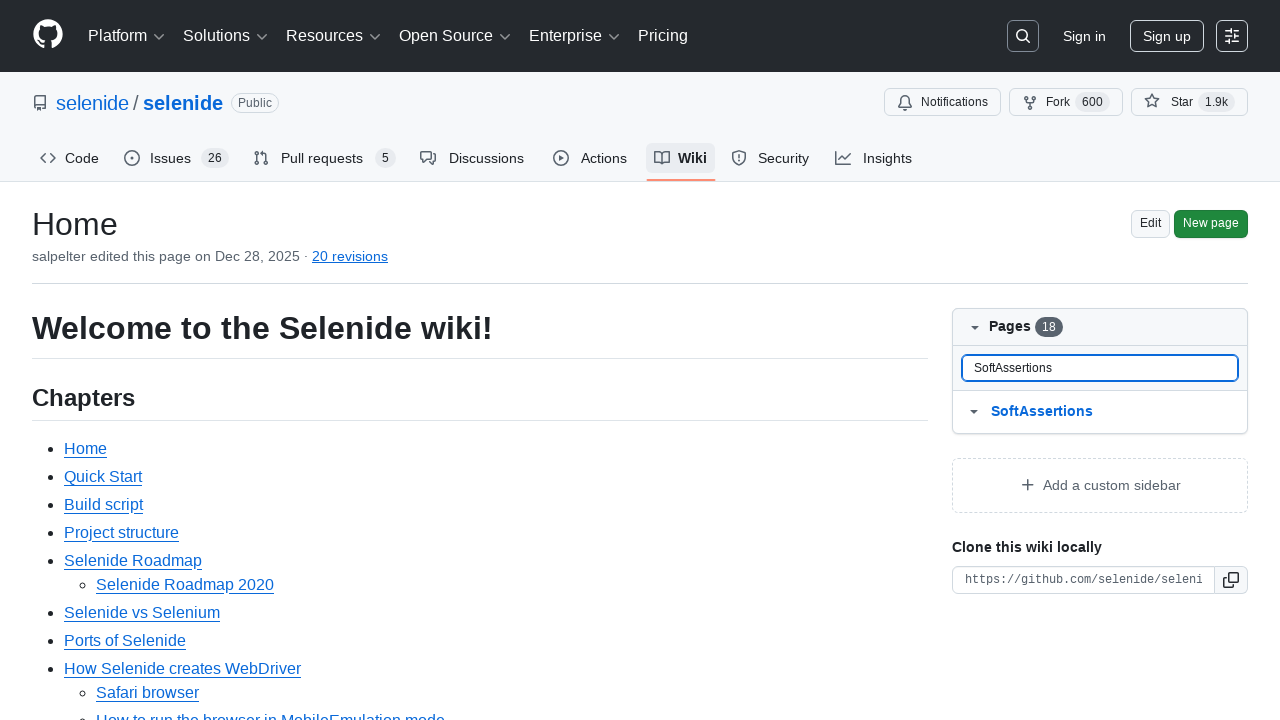

Pressed Enter to apply wiki pages filter on #wiki-pages-filter
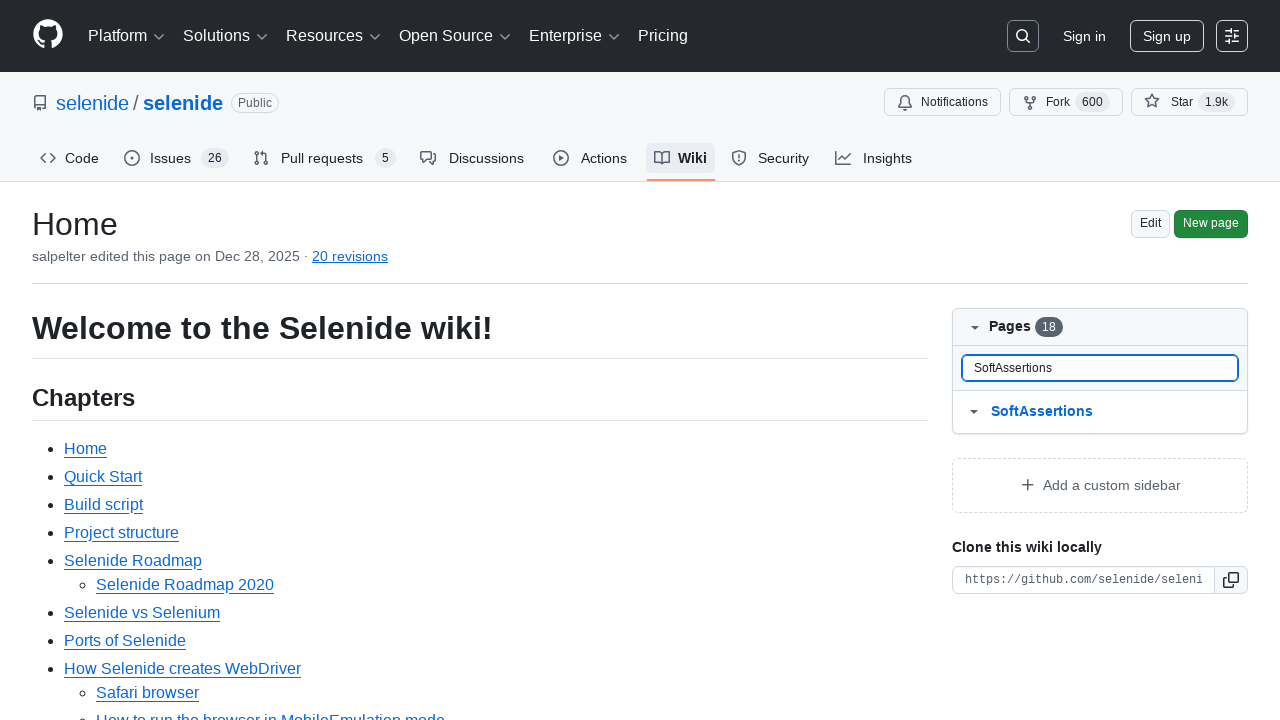

Wiki pages filter results container loaded
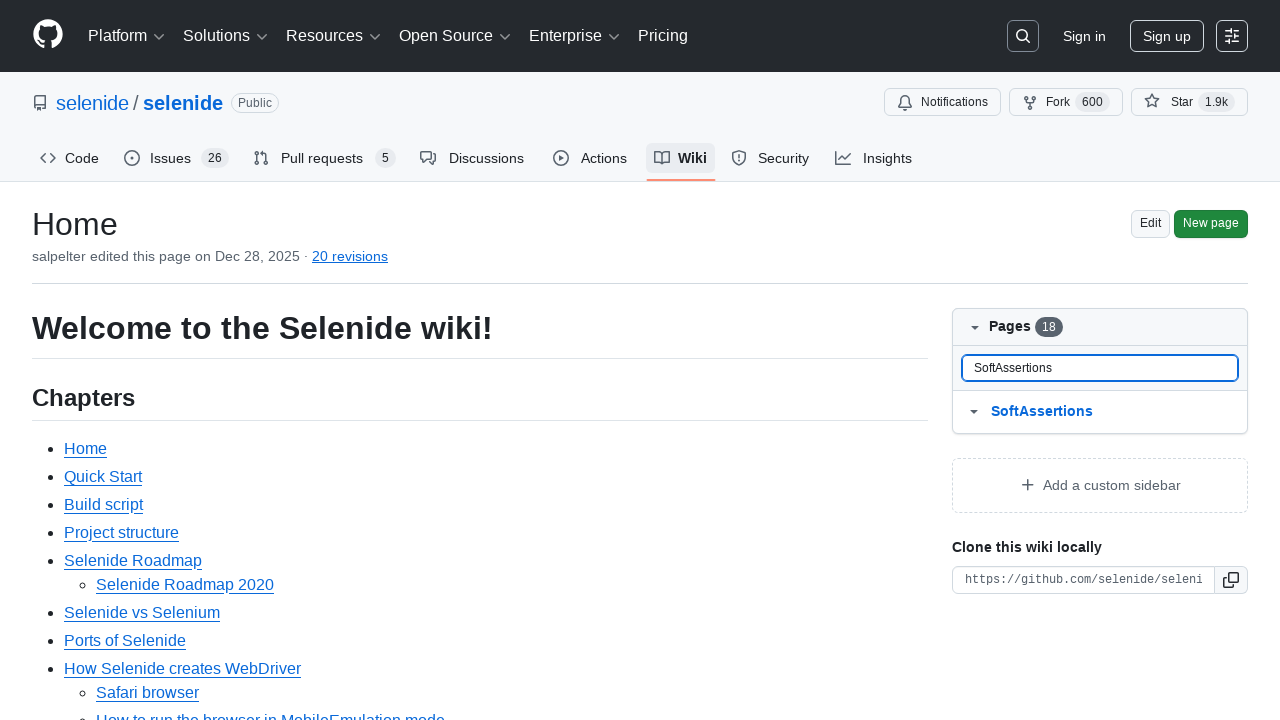

SoftAssertions wiki page found in filtered results
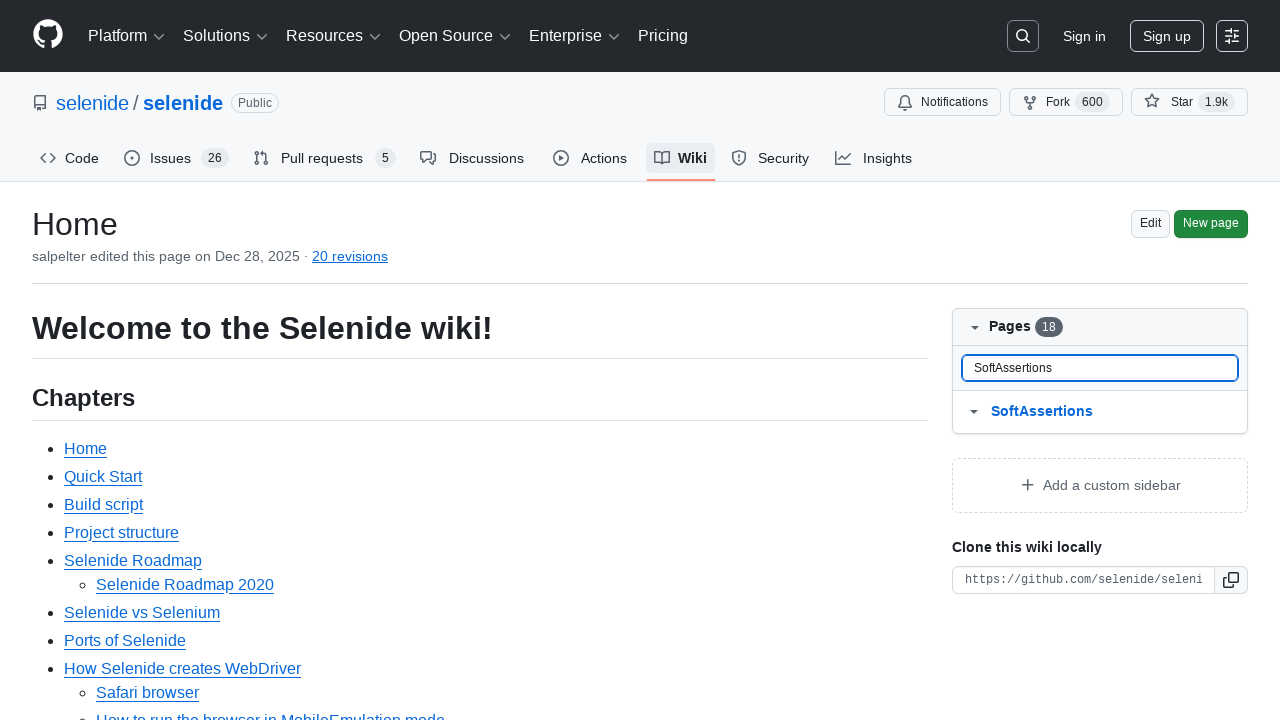

Clicked on SoftAssertions wiki page link at (1042, 412) on [data-filterable-for='wiki-pages-filter'] >> internal:text="SoftAssertions"i
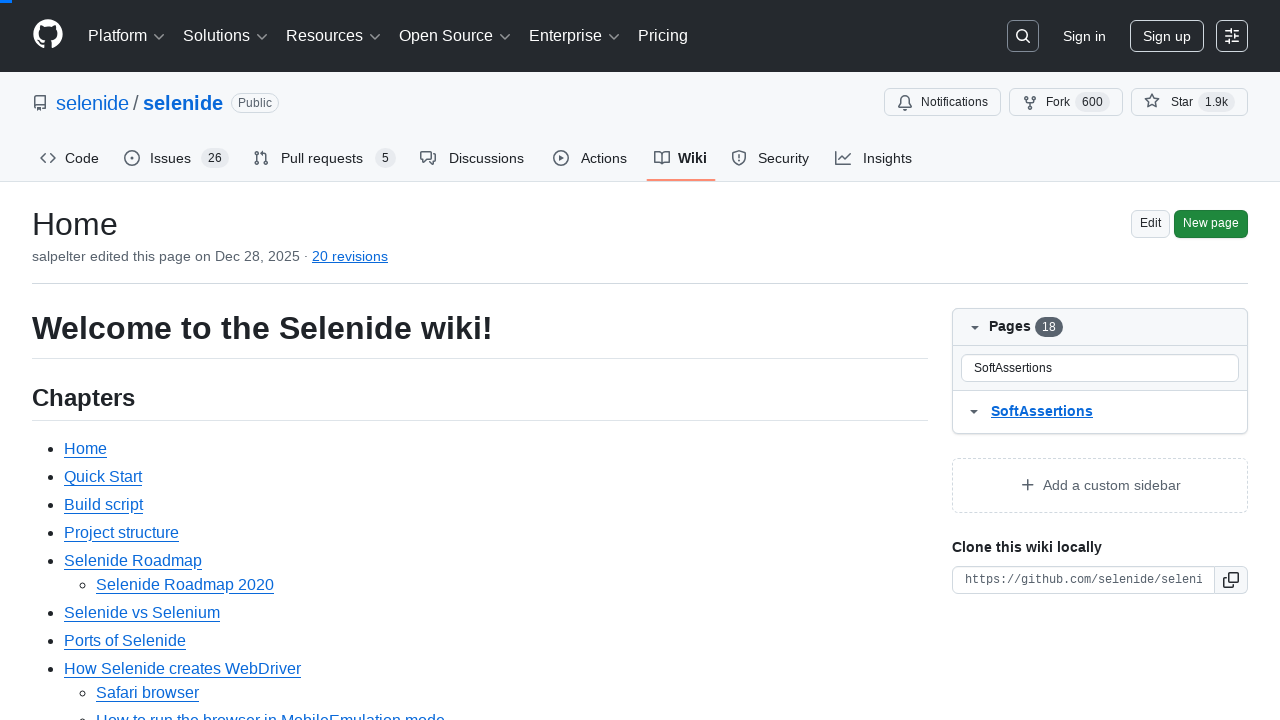

SoftAssertions wiki page markdown body loaded
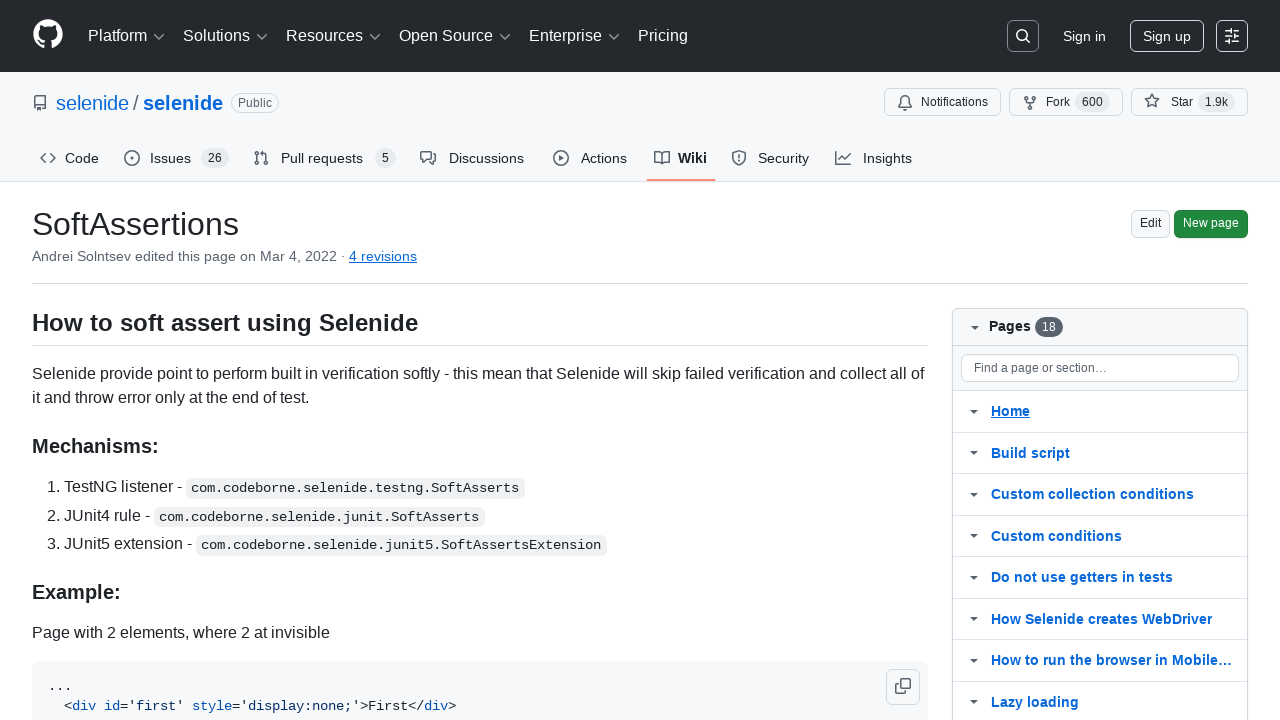

Verified markdown body contains 'Using JUnit5 extend test class' text
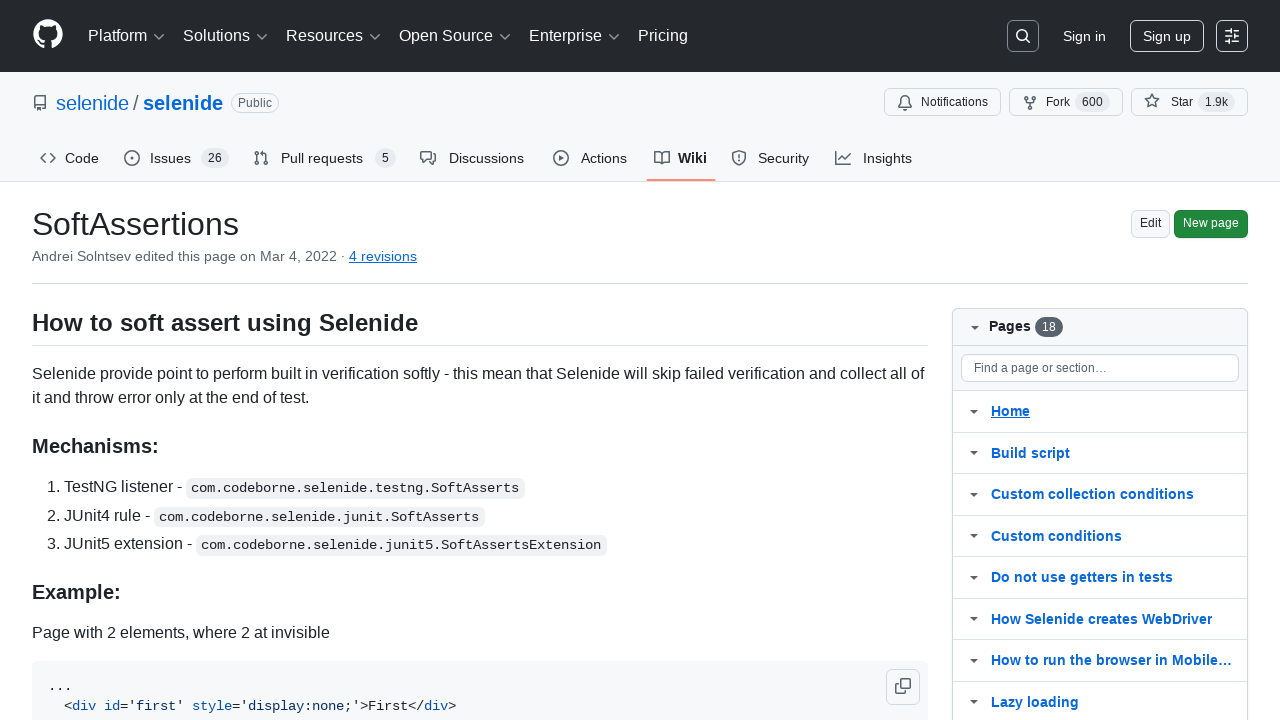

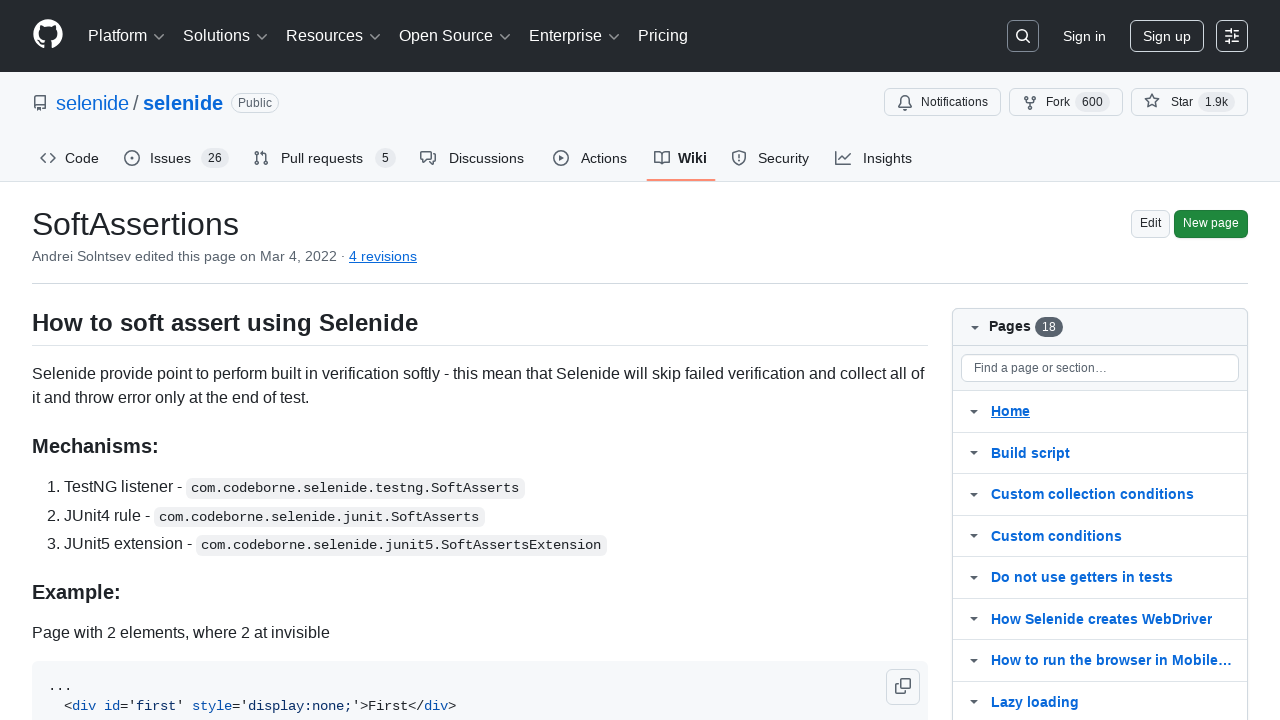